Tests that clicking Clear completed removes completed items from the list

Starting URL: https://demo.playwright.dev/todomvc

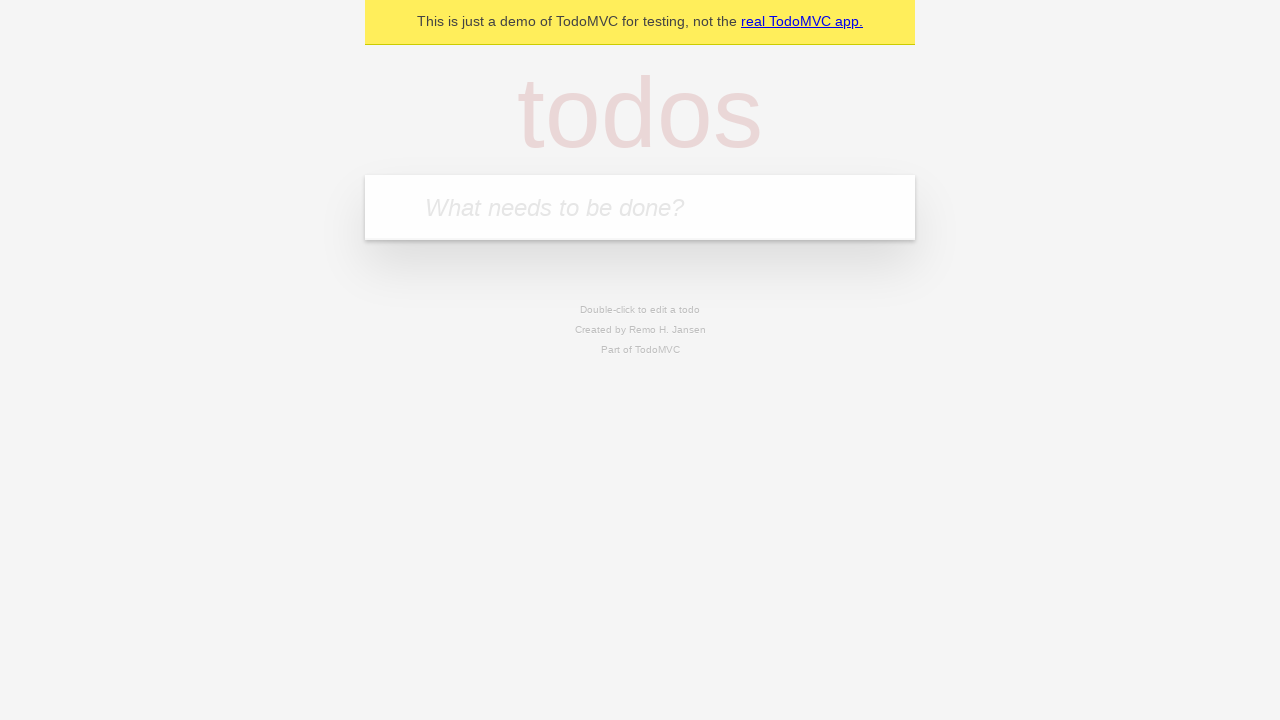

Filled todo input with 'buy some cheese' on internal:attr=[placeholder="What needs to be done?"i]
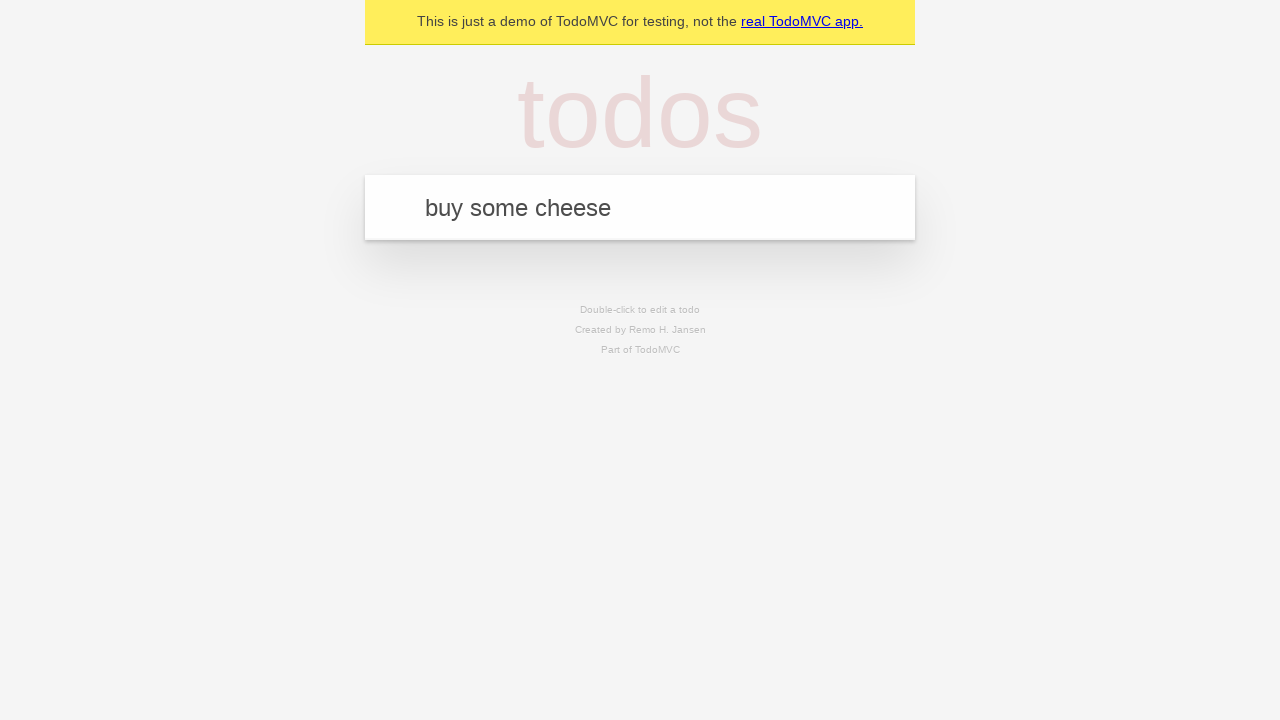

Pressed Enter to add first todo item on internal:attr=[placeholder="What needs to be done?"i]
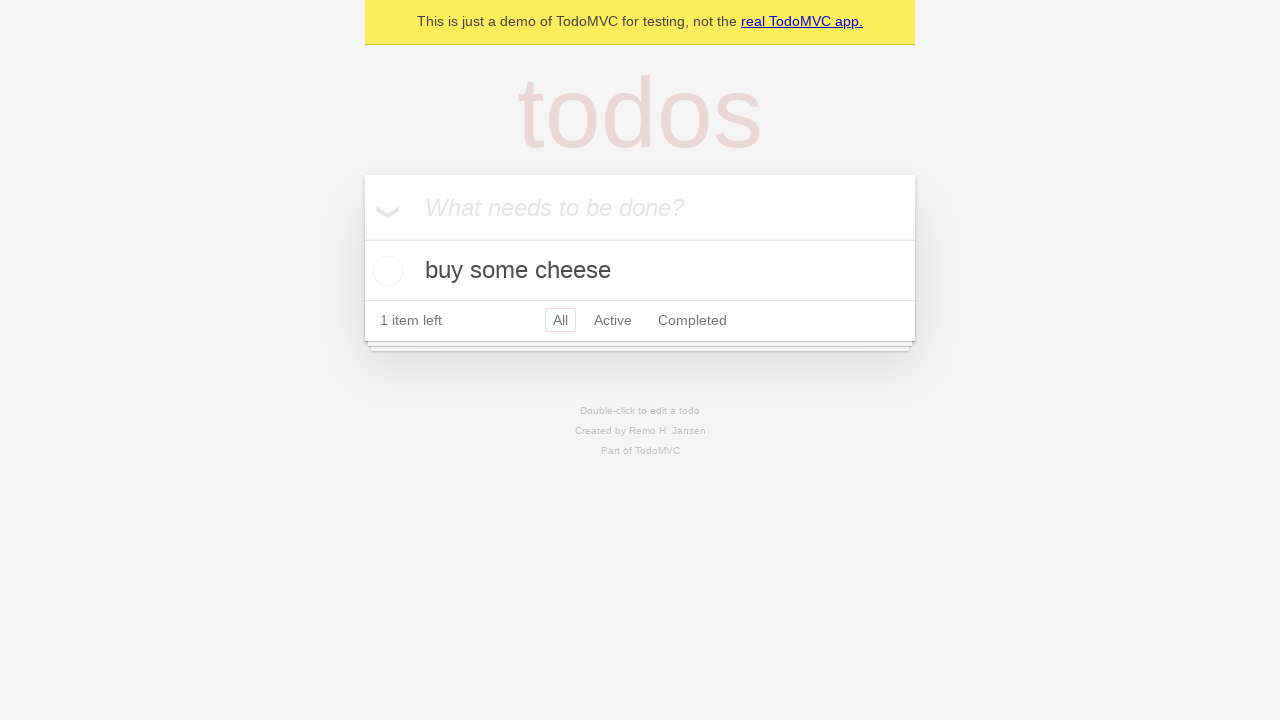

Filled todo input with 'feed the cat' on internal:attr=[placeholder="What needs to be done?"i]
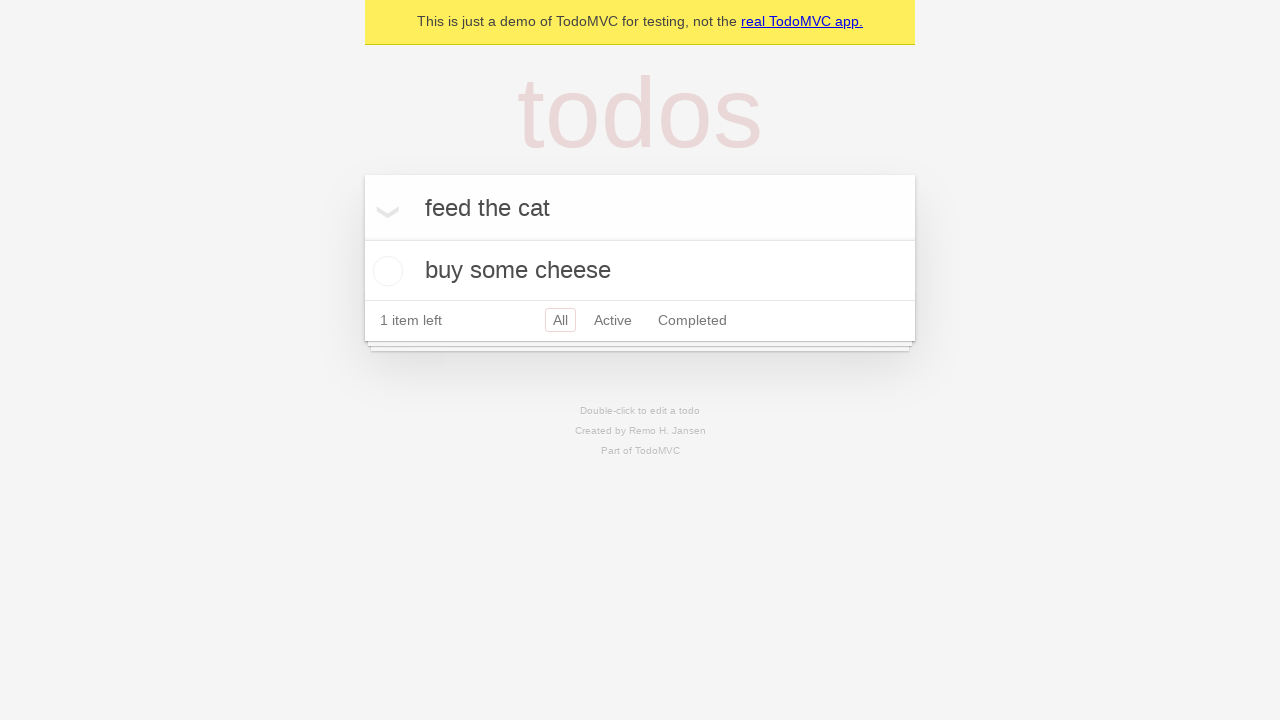

Pressed Enter to add second todo item on internal:attr=[placeholder="What needs to be done?"i]
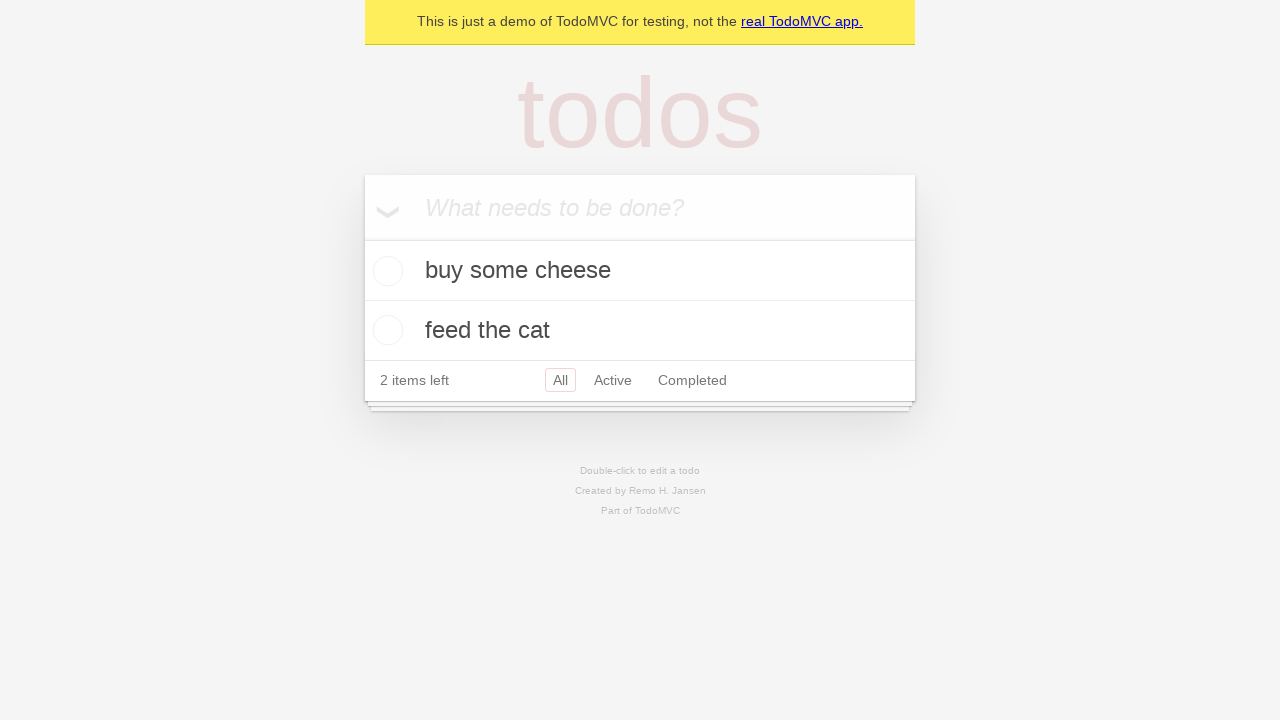

Filled todo input with 'book a doctors appointment' on internal:attr=[placeholder="What needs to be done?"i]
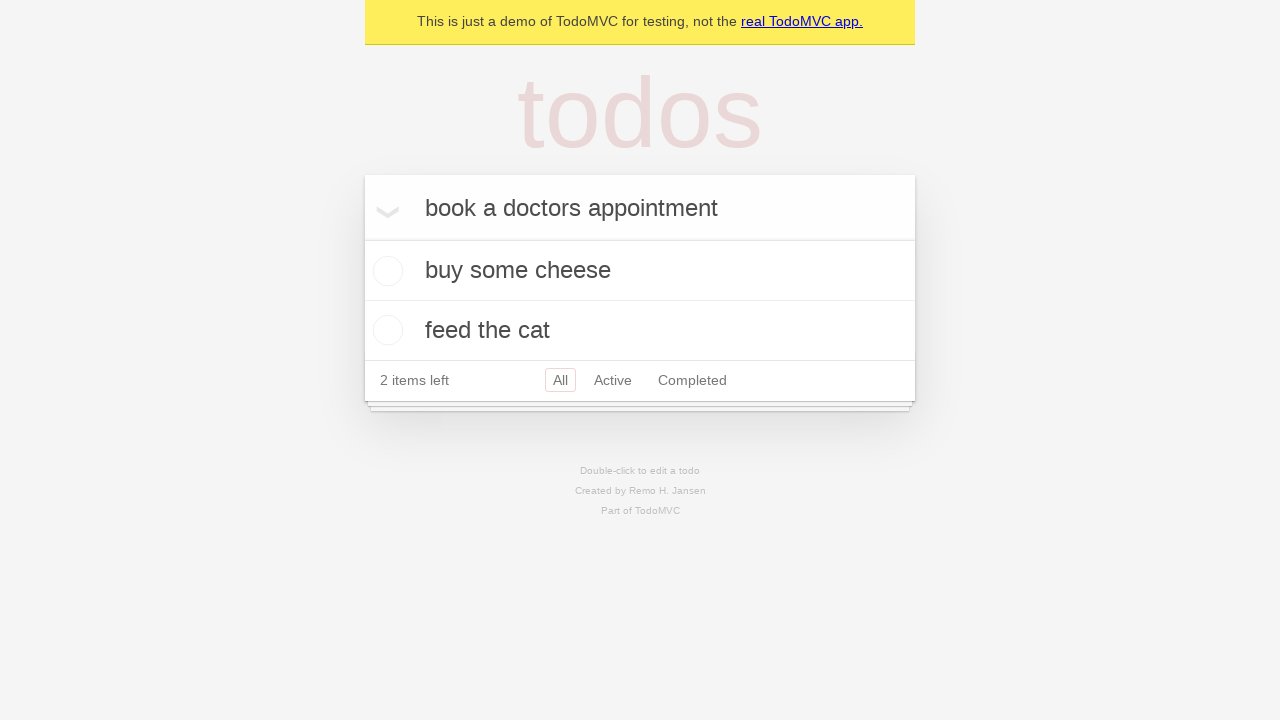

Pressed Enter to add third todo item on internal:attr=[placeholder="What needs to be done?"i]
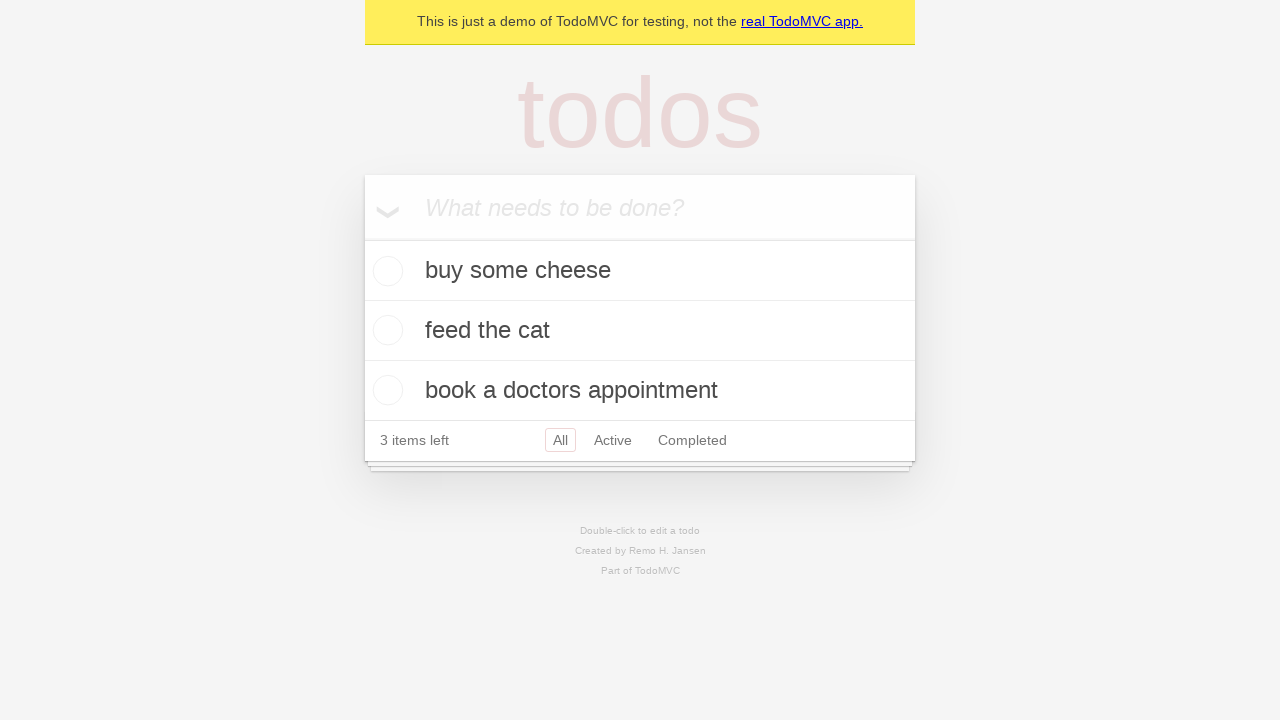

Checked the second todo item checkbox at (385, 330) on internal:testid=[data-testid="todo-item"s] >> nth=1 >> internal:role=checkbox
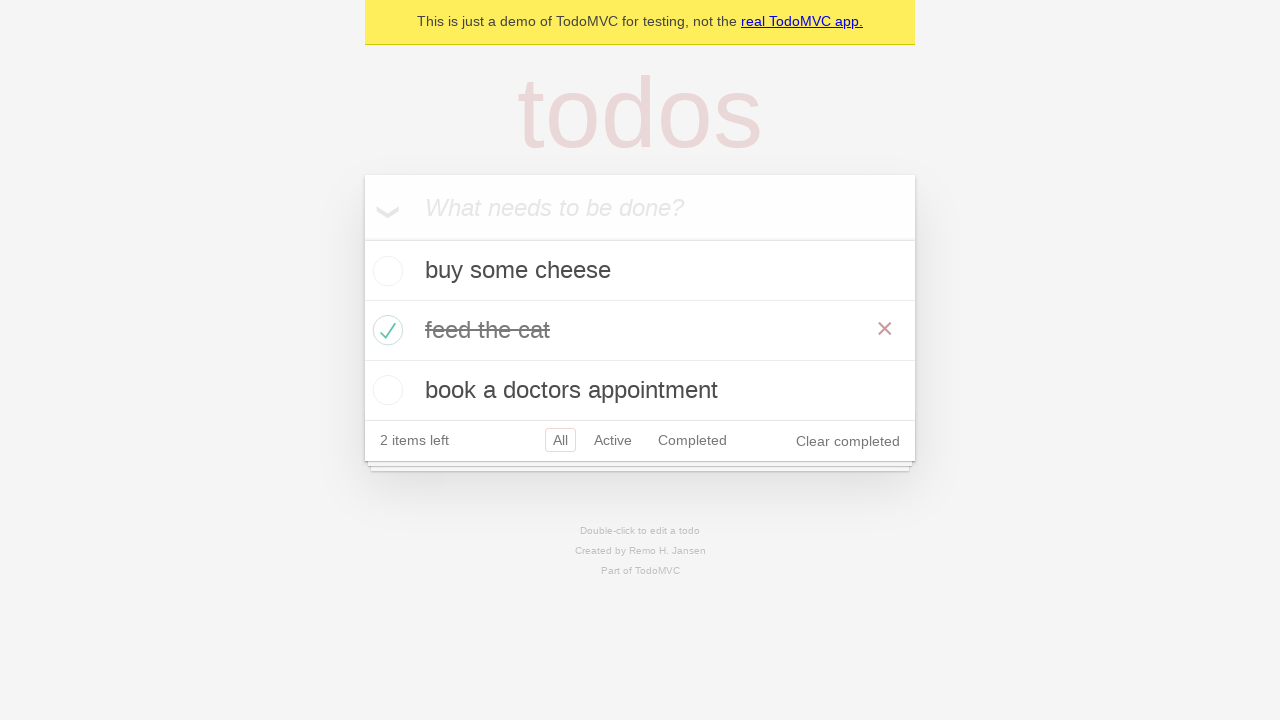

Clicked Clear completed button to remove checked items at (848, 441) on internal:role=button[name="Clear completed"i]
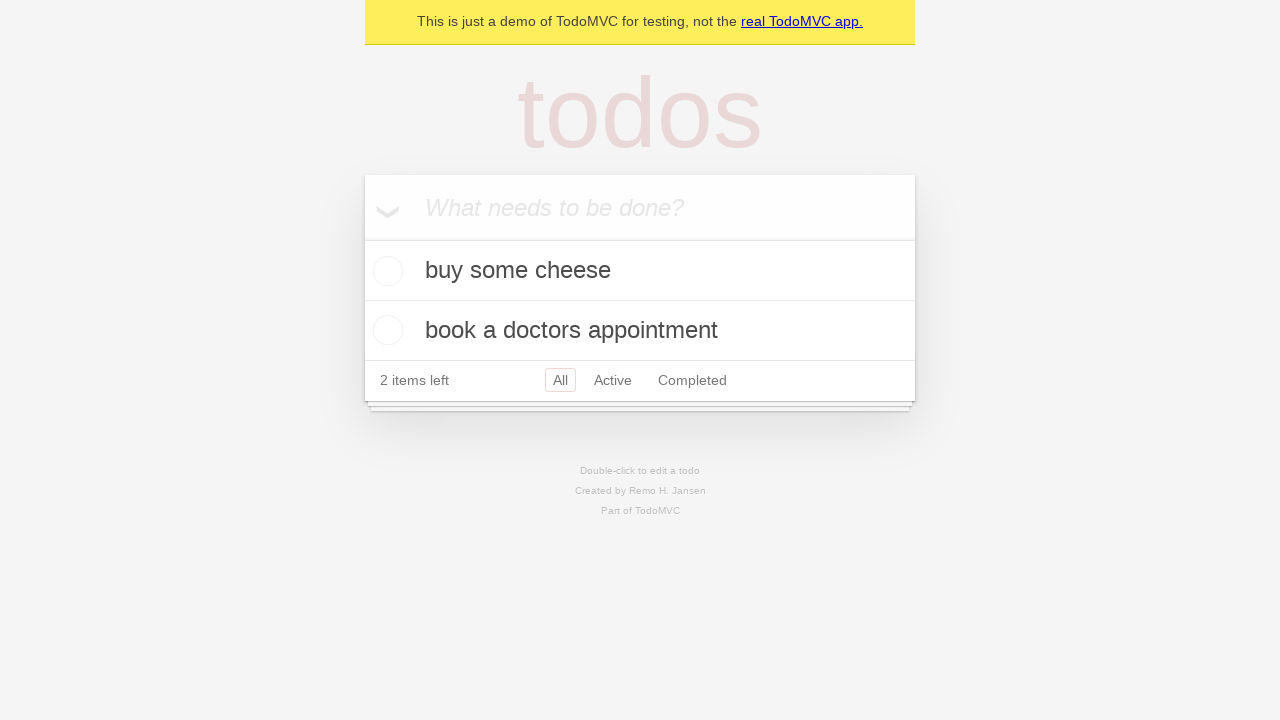

Waited 500ms for completed items to be removed
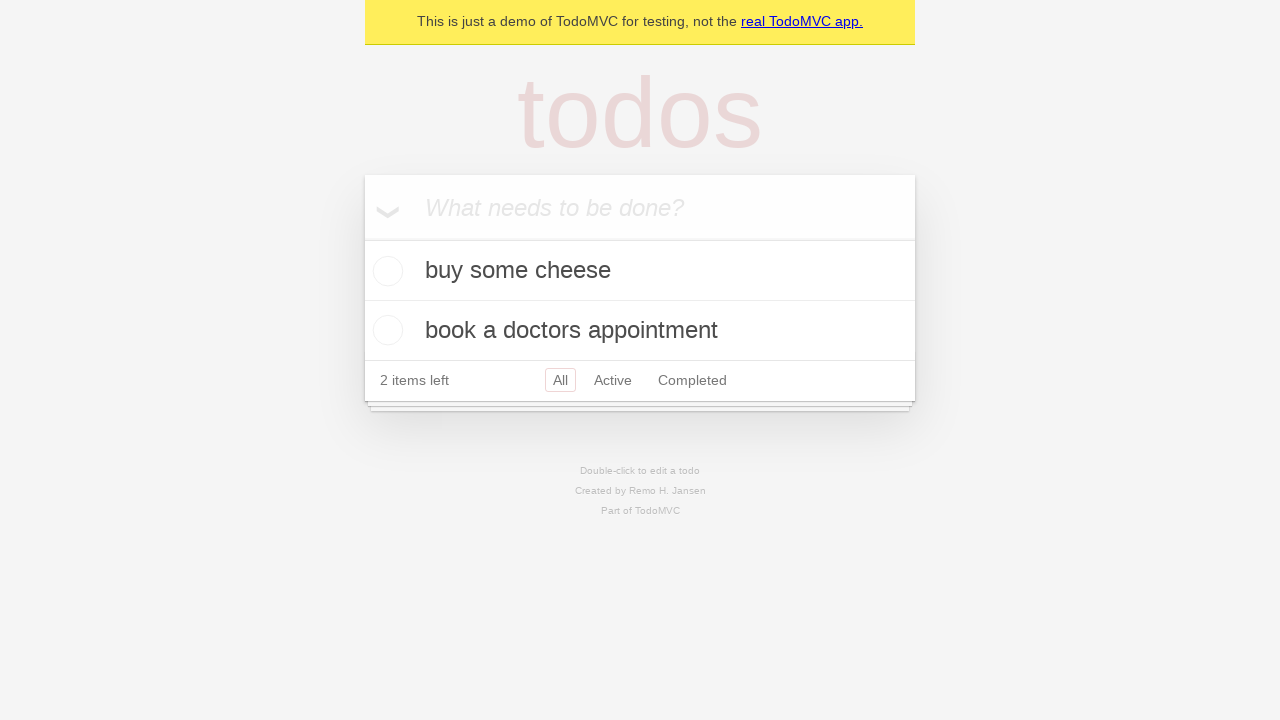

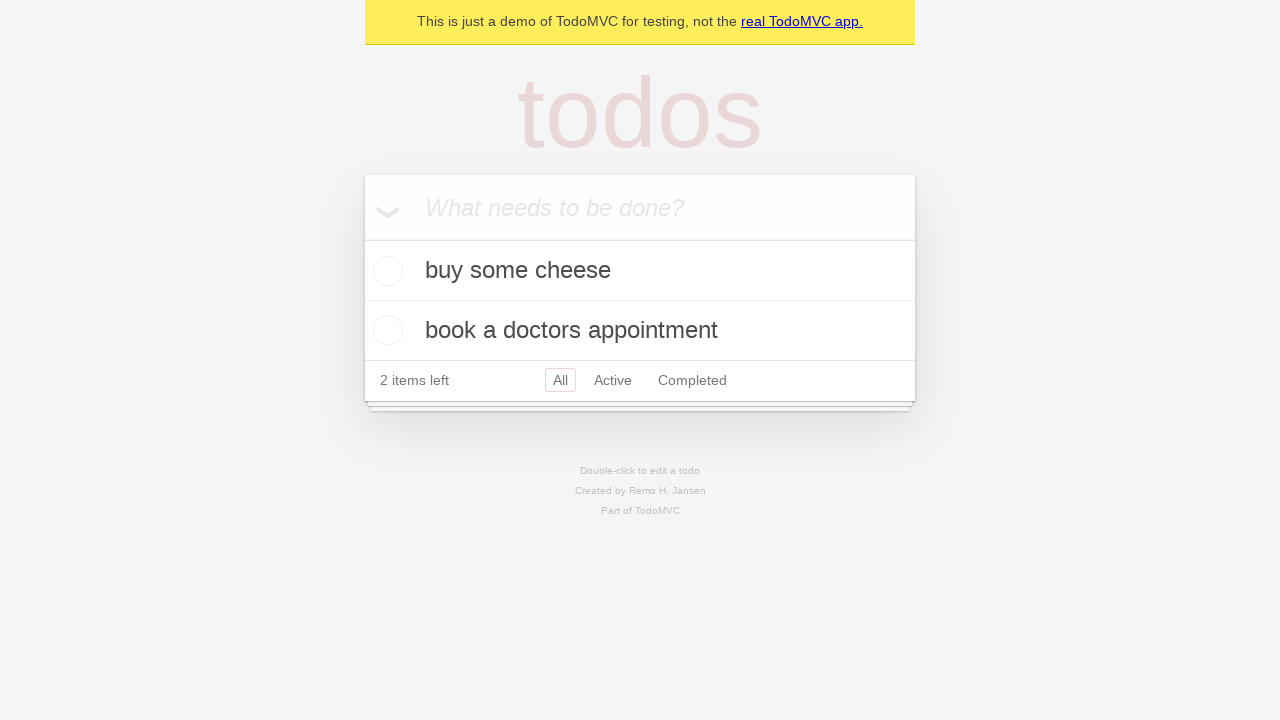